Tests that the counter displays the correct number of todo items as items are added

Starting URL: https://demo.playwright.dev/todomvc

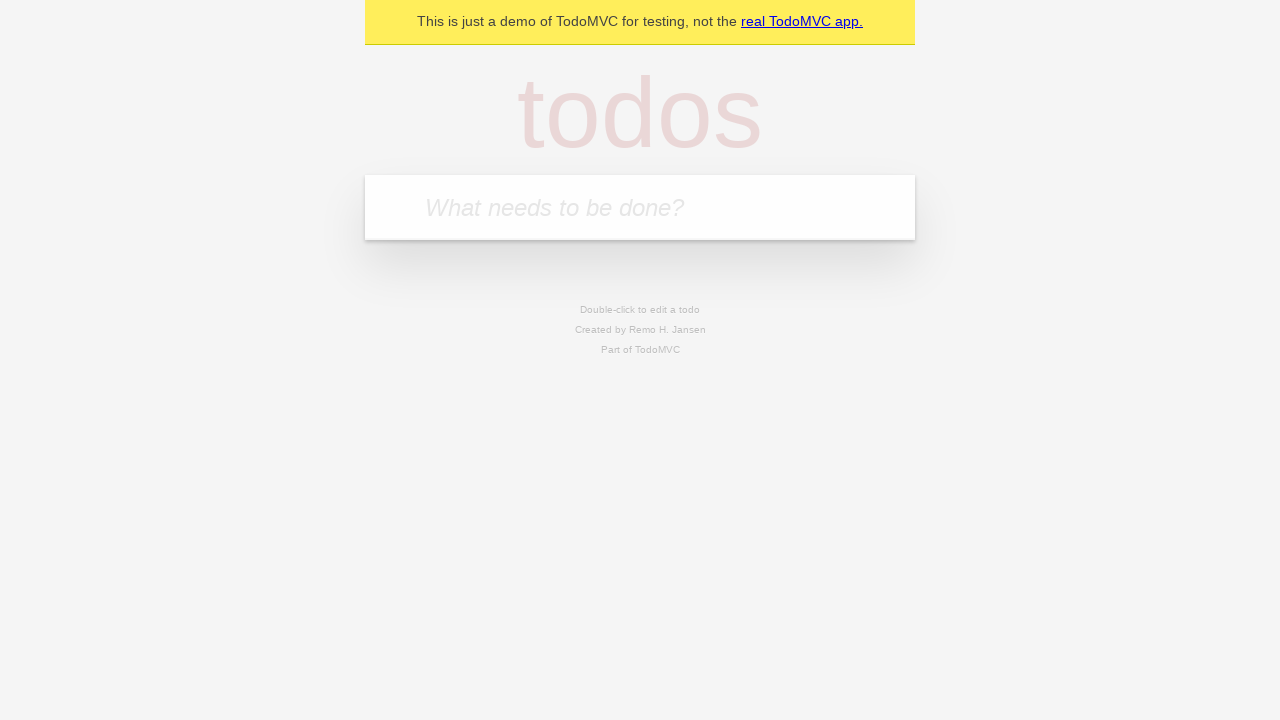

Filled new todo input with 'buy some cheese' on internal:attr=[placeholder="What needs to be done?"i]
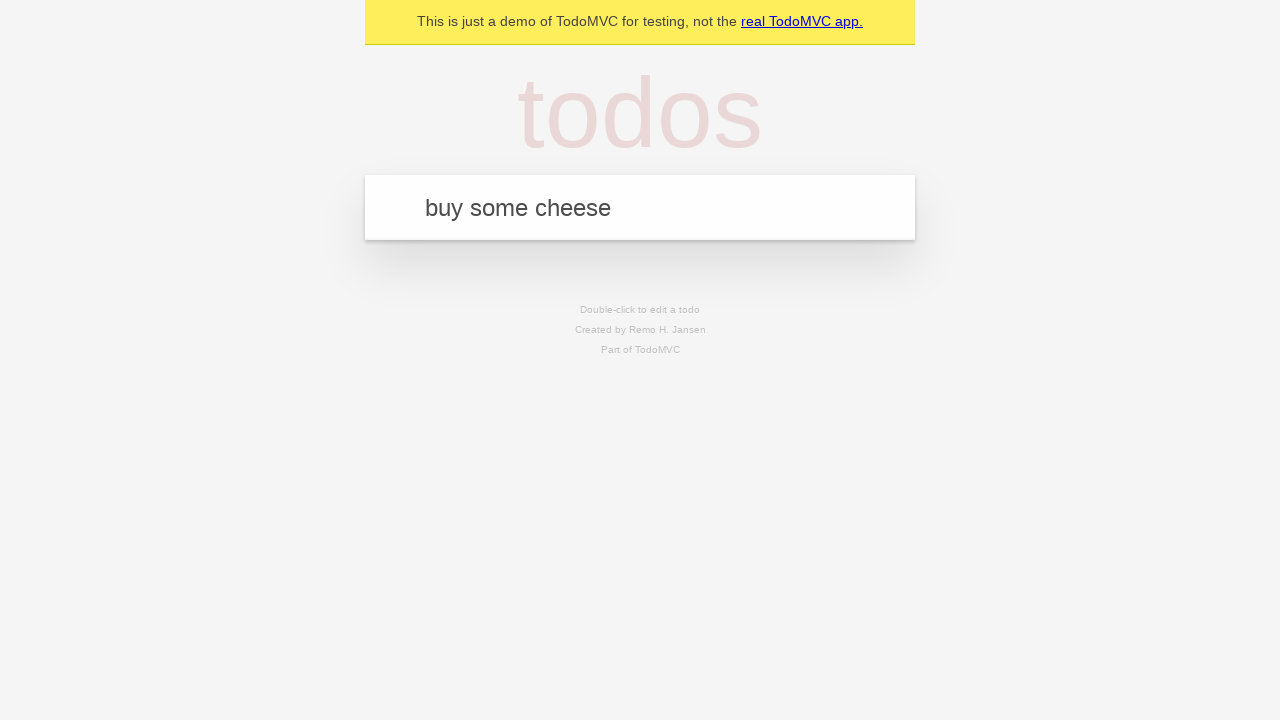

Pressed Enter to add first todo item on internal:attr=[placeholder="What needs to be done?"i]
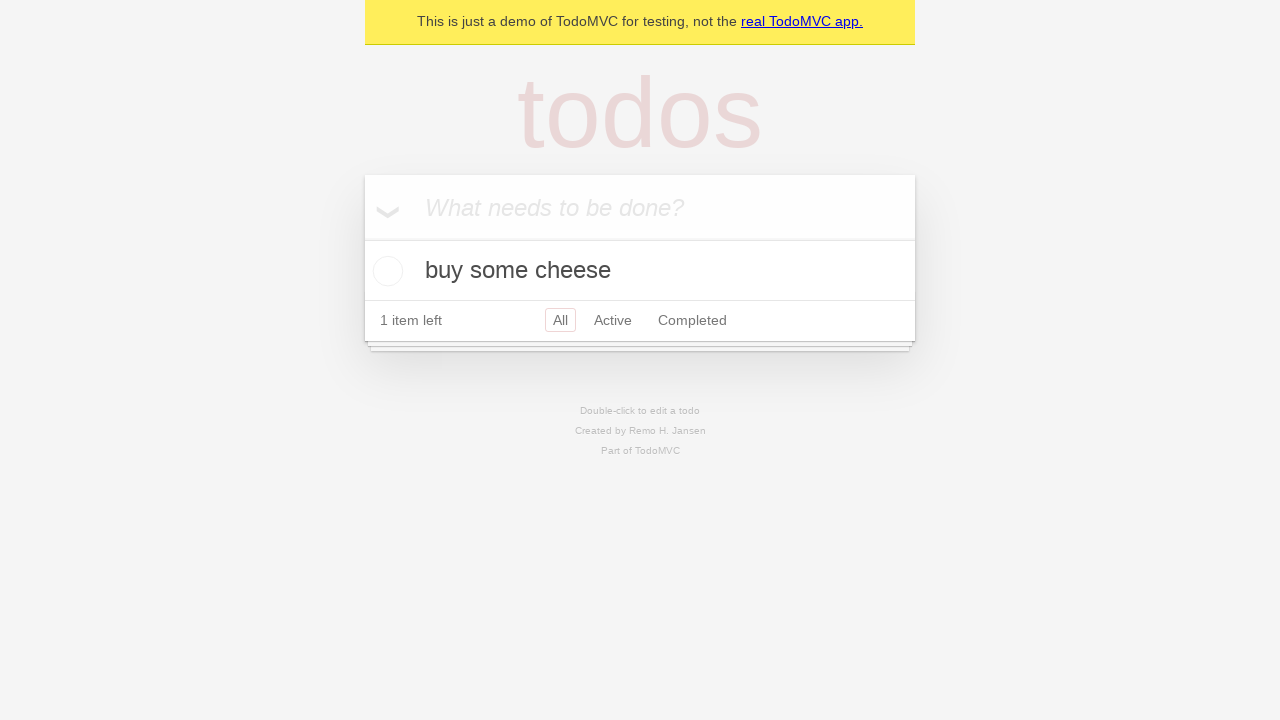

Todo counter appeared showing 1 item
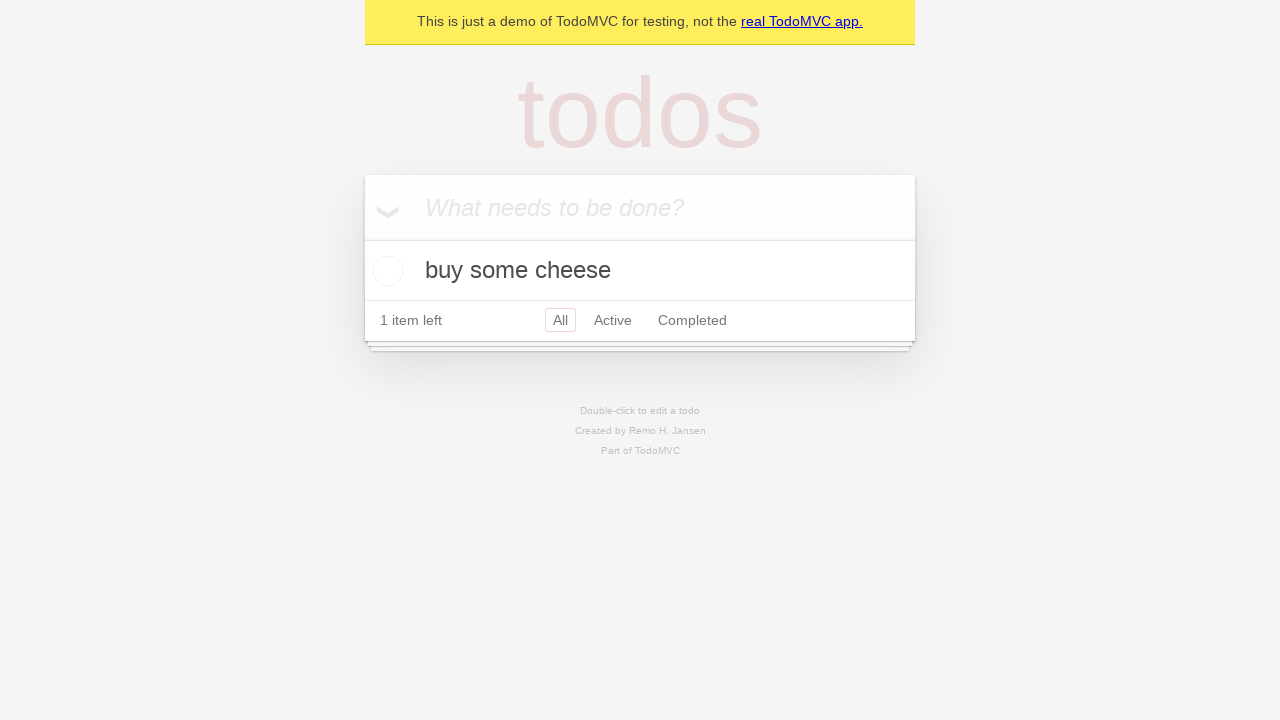

Filled new todo input with 'feed the cat' on internal:attr=[placeholder="What needs to be done?"i]
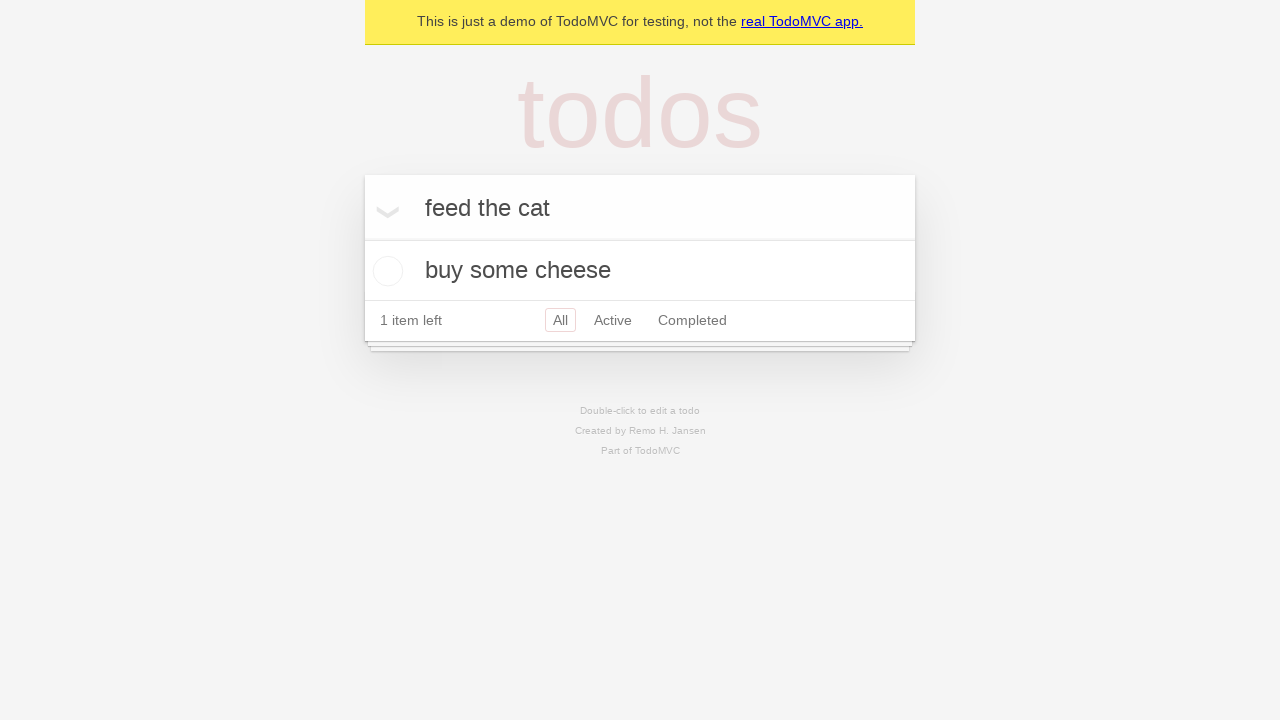

Pressed Enter to add second todo item on internal:attr=[placeholder="What needs to be done?"i]
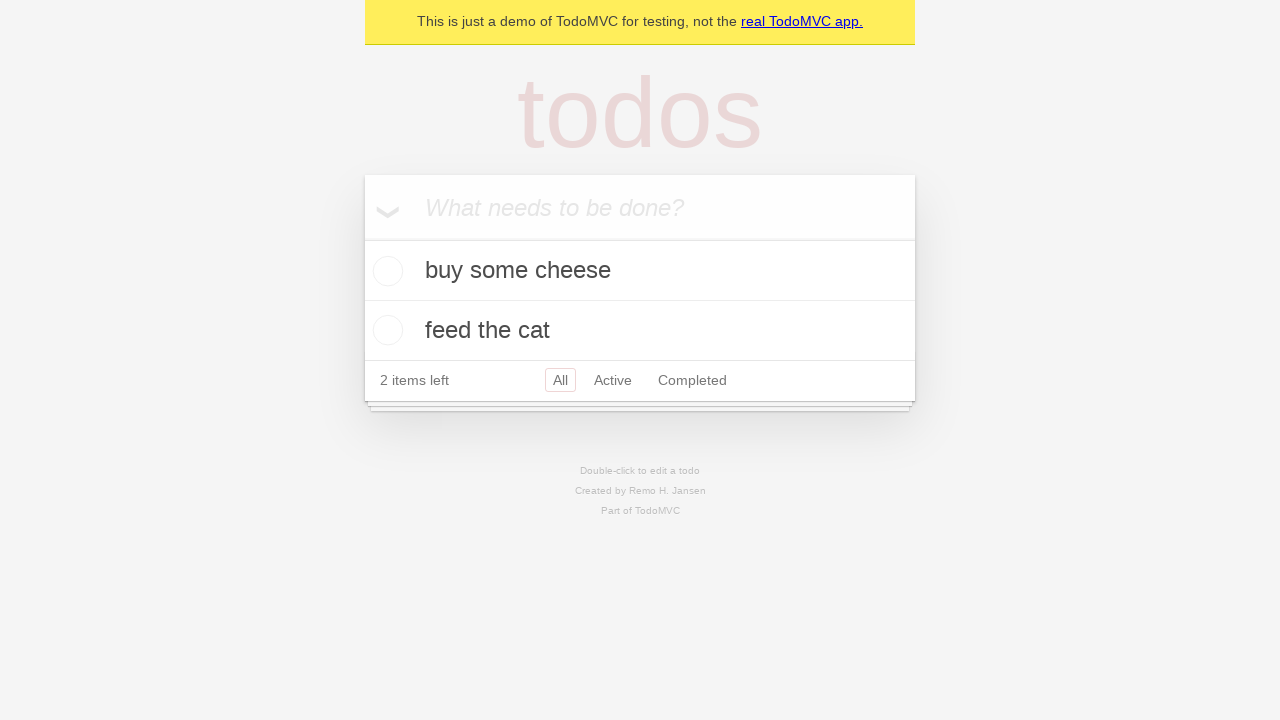

Todo counter updated to show 2 items left
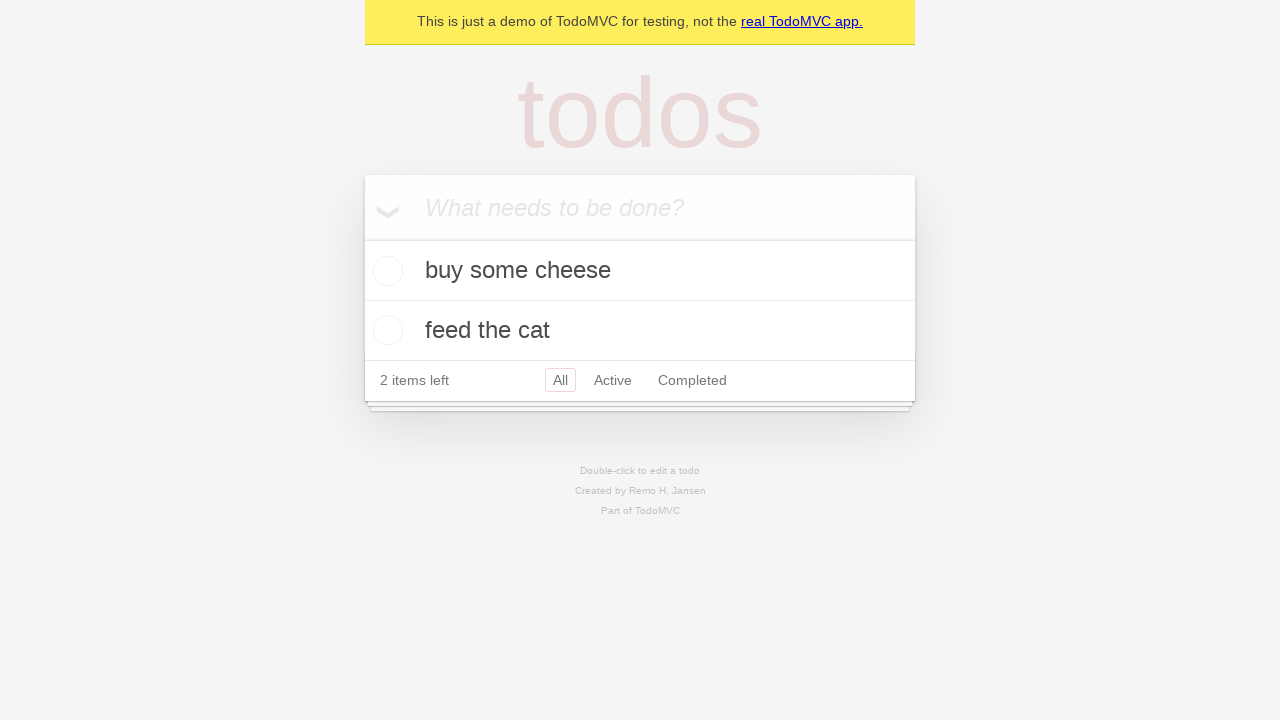

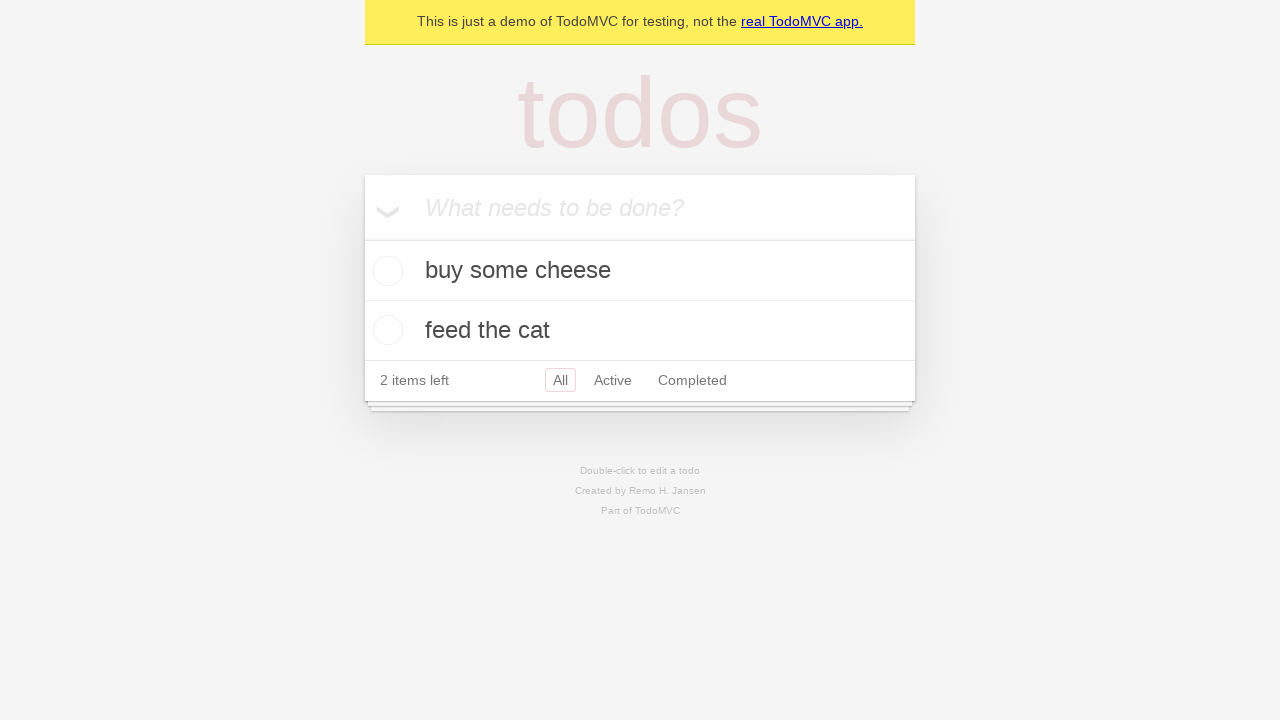